Tests opening a new browser window by clicking a button and switching to the new window

Starting URL: https://demoqa.com/browser-windows

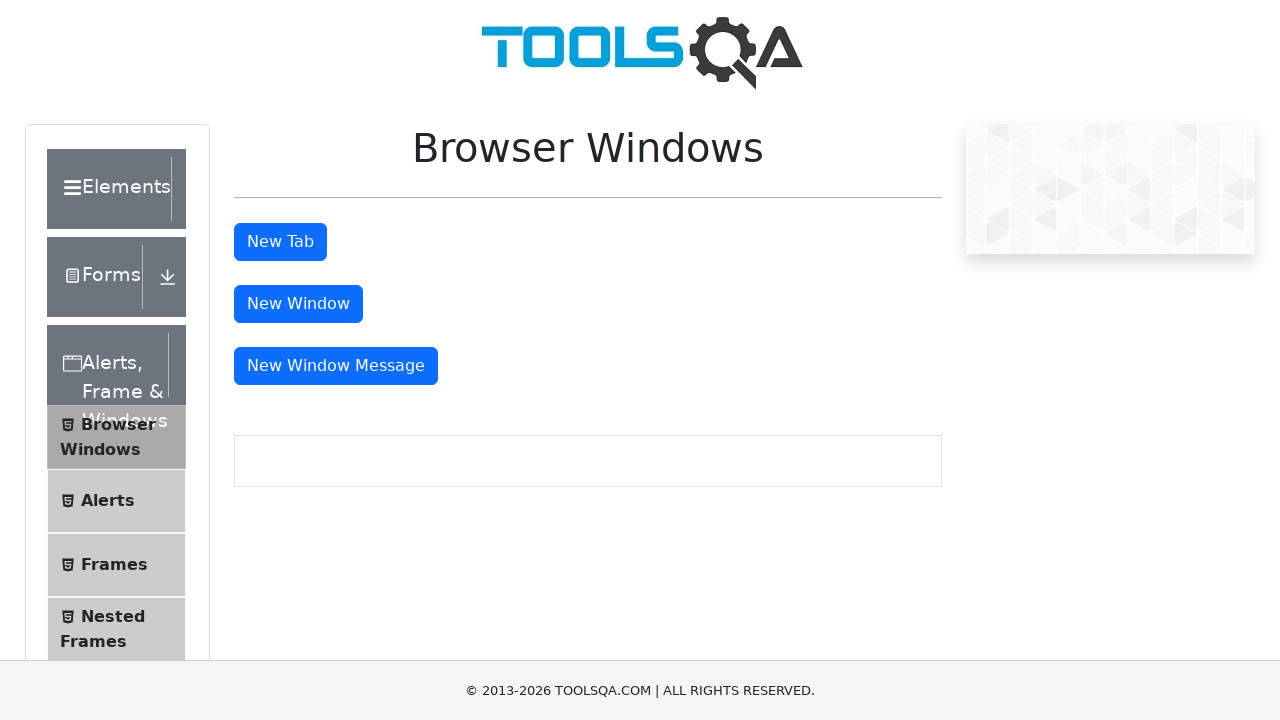

Clicked the 'New Window' button at (298, 304) on #windowButton
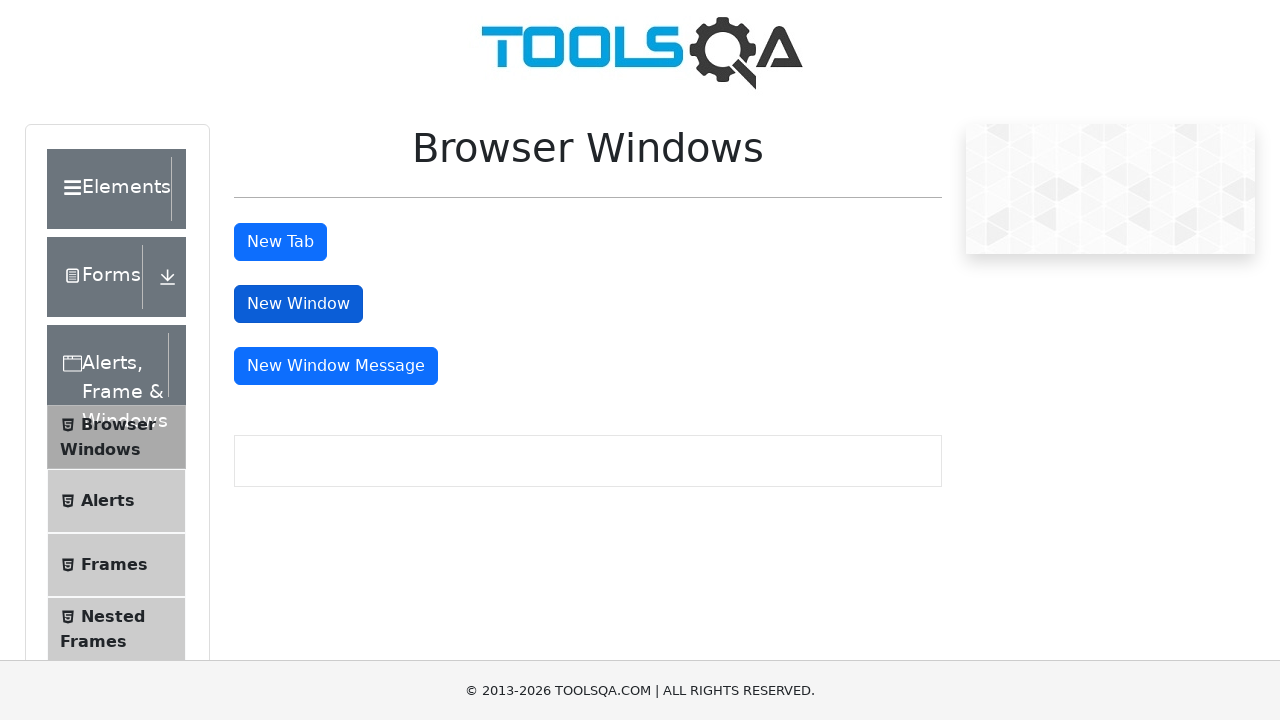

Clicked 'New Window' button again and waited for new window to open at (298, 304) on #windowButton
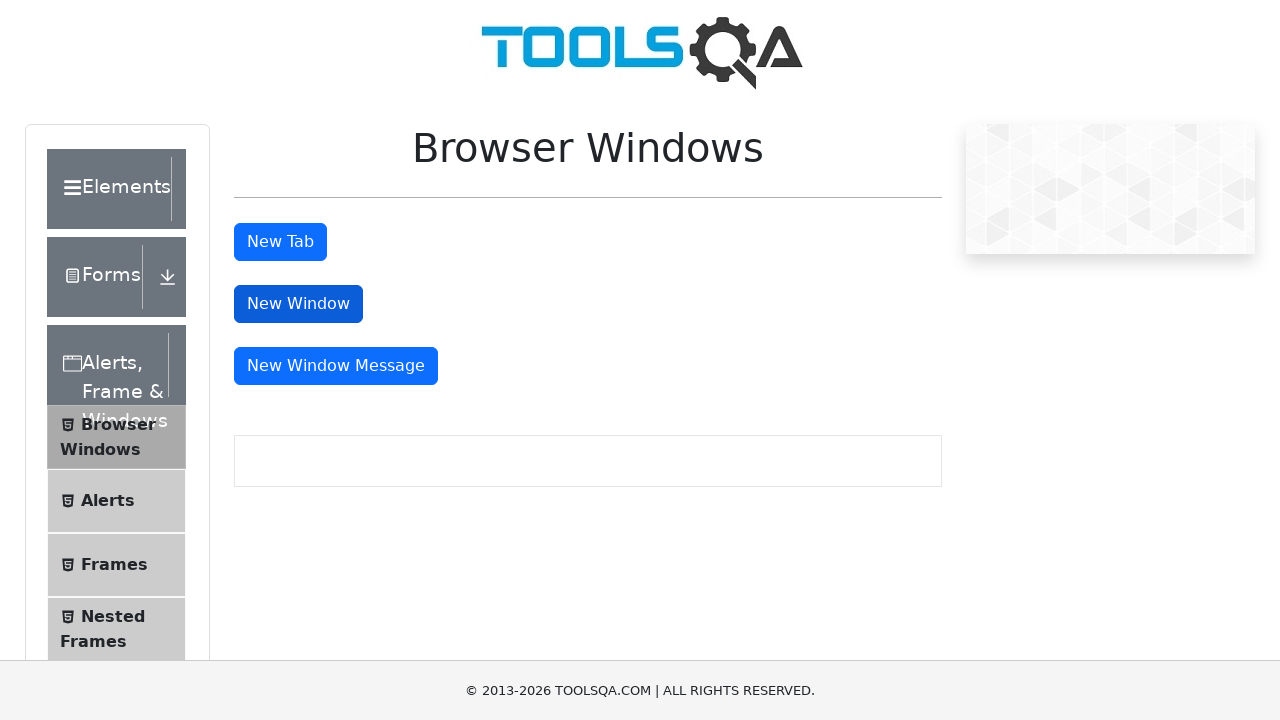

Successfully switched to the new window
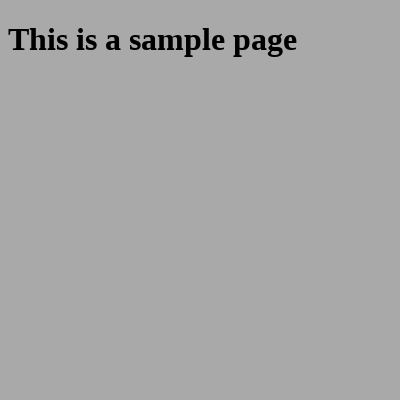

Captured new window URL: https://demoqa.com/sample
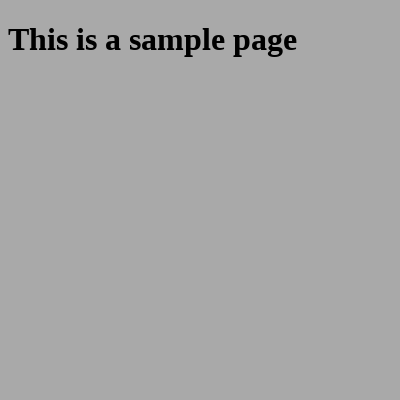

Closed the new window
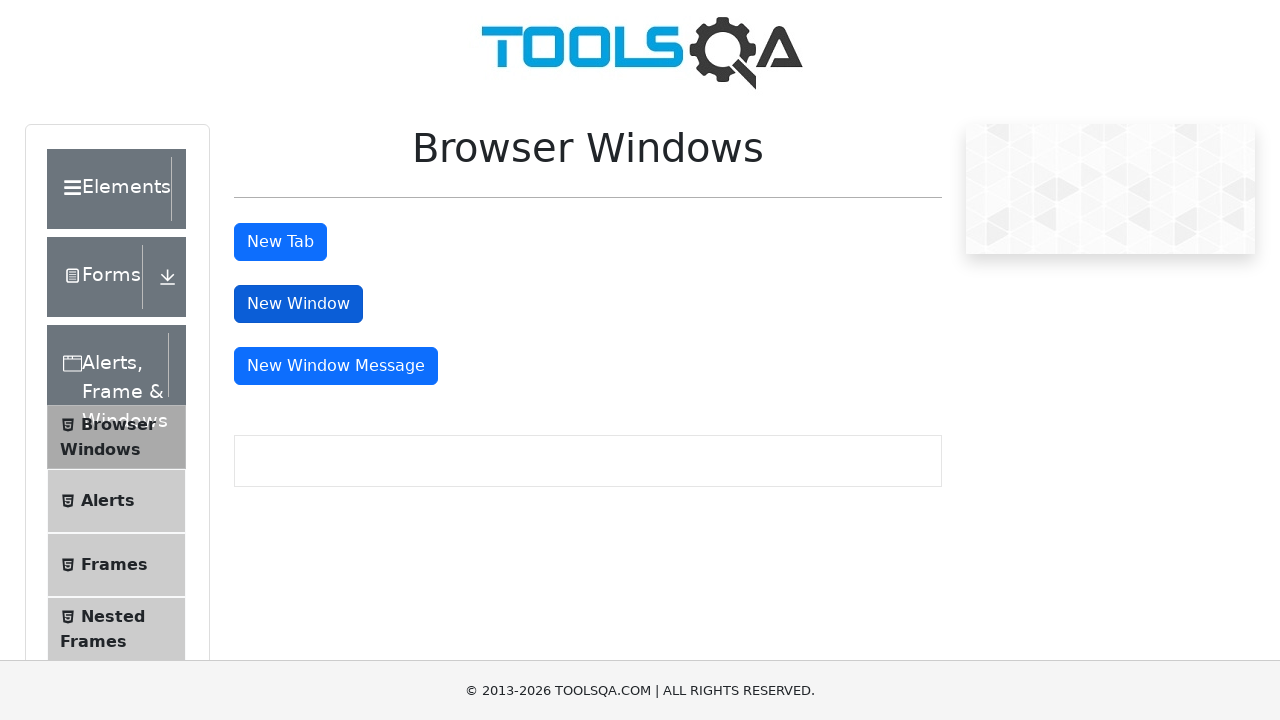

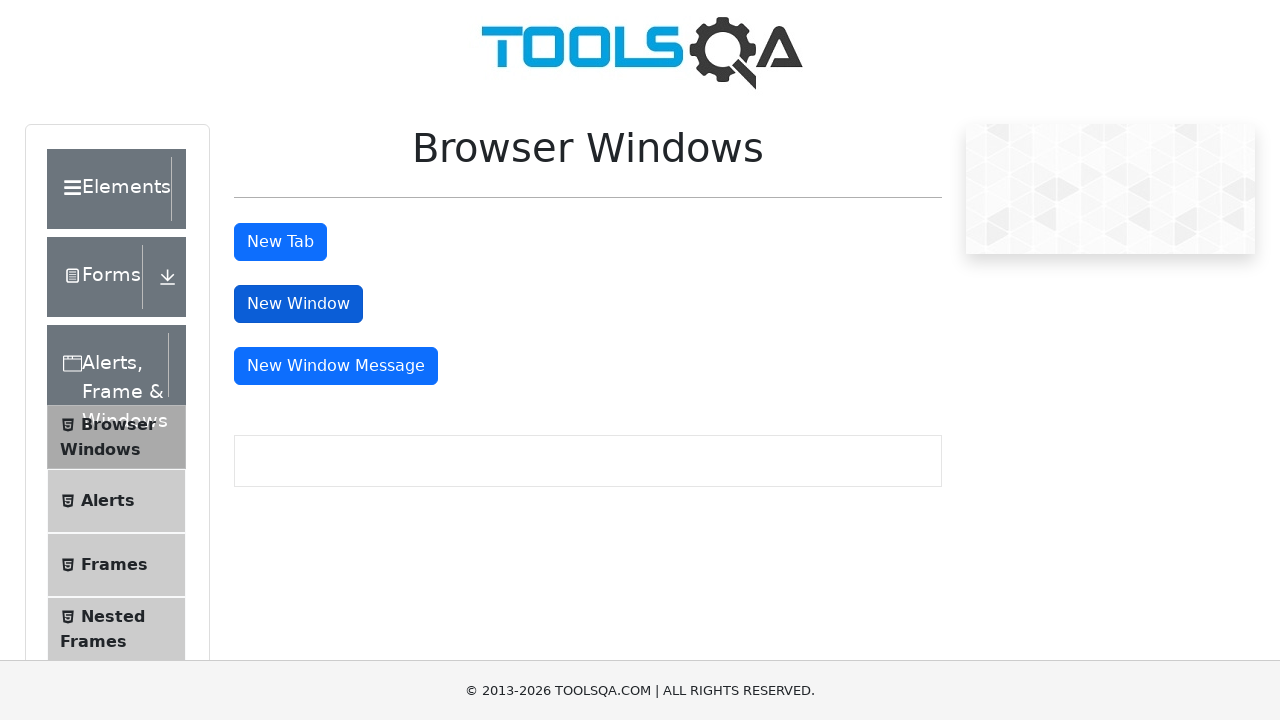